Tests opting out of A/B tests by adding an opt-out cookie before visiting the A/B test page, then navigating to the test page and verifying it shows the opted-out version.

Starting URL: http://the-internet.herokuapp.com

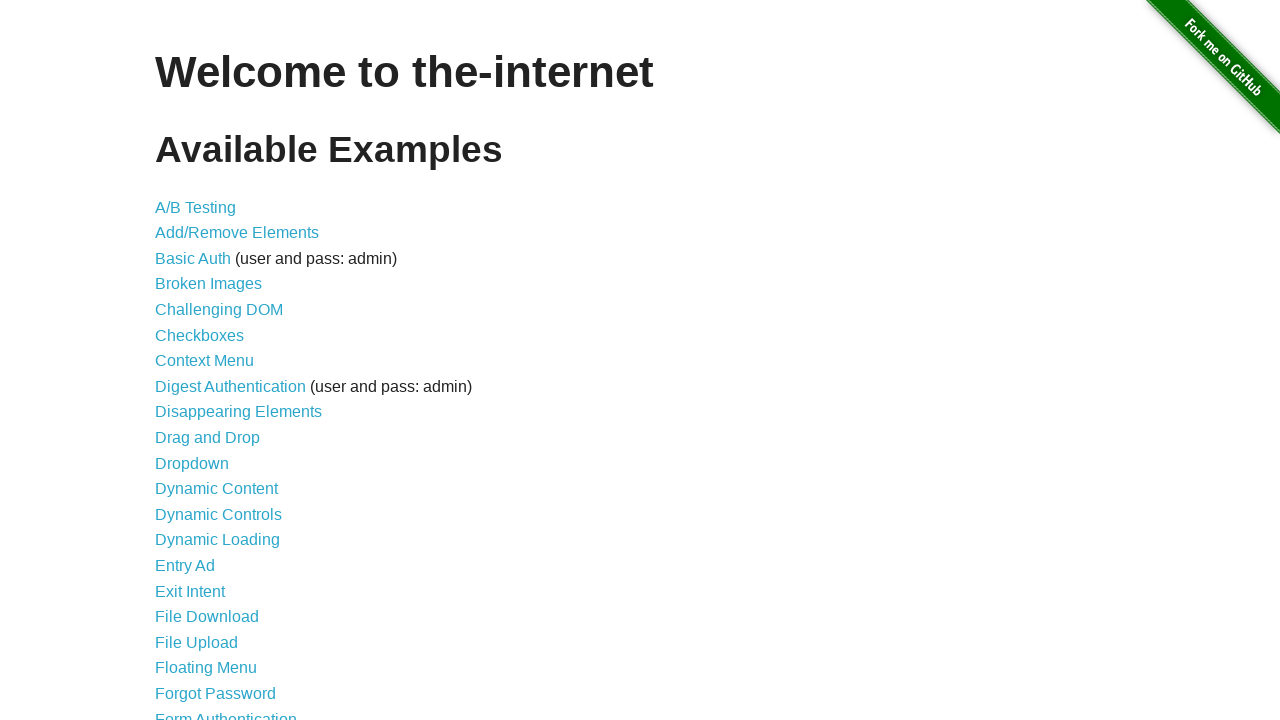

Added optimizelyOptOut cookie to opt out of A/B tests
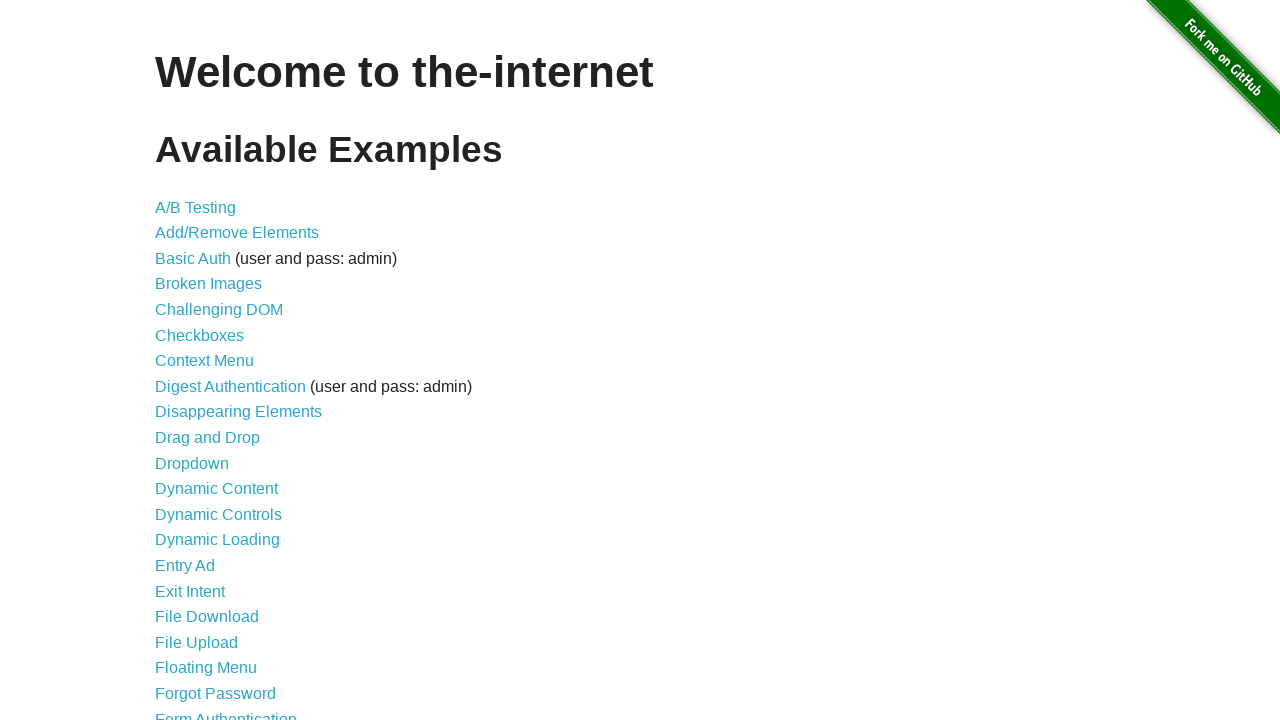

Navigated to A/B test page
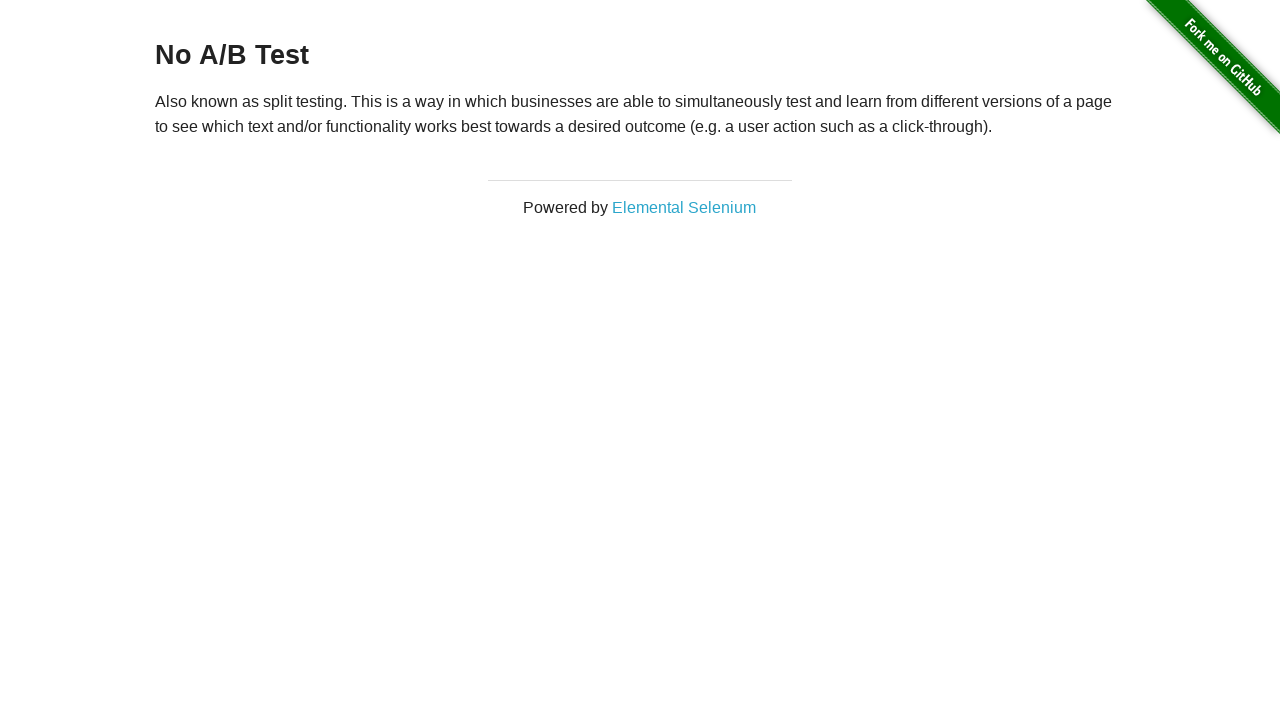

Retrieved heading text from page
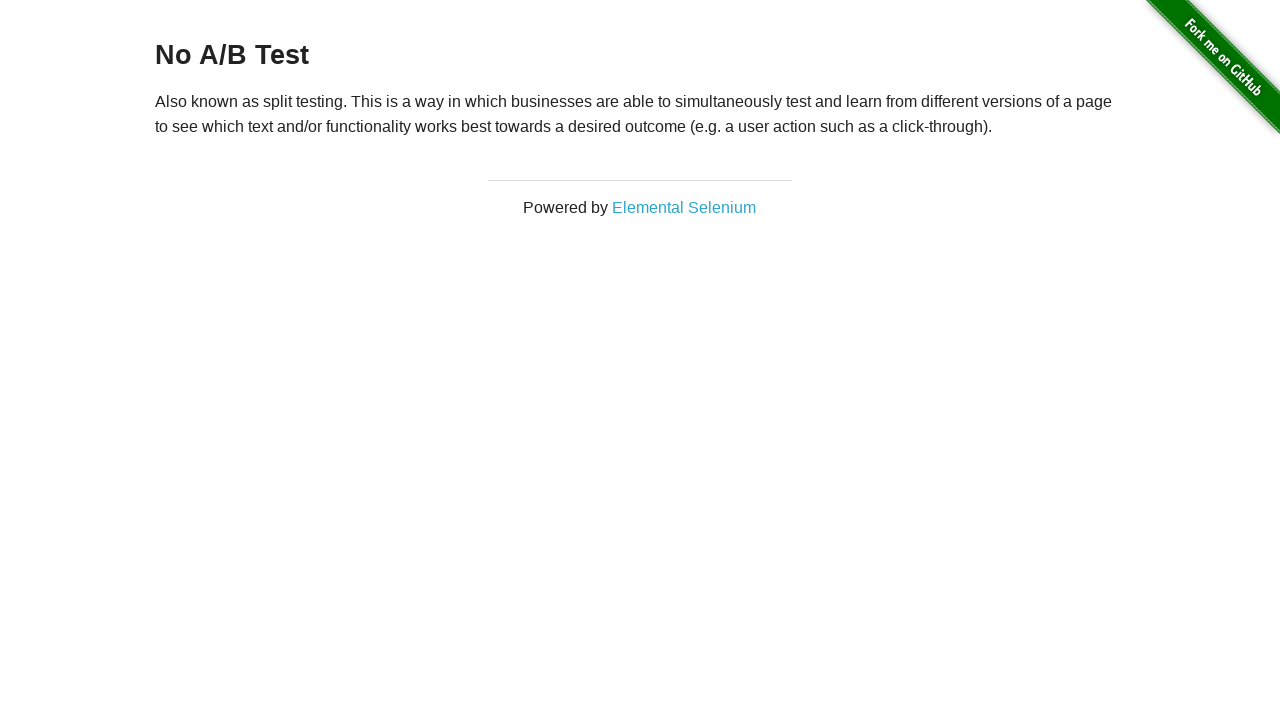

Verified heading text is 'No A/B Test' - opted-out version confirmed
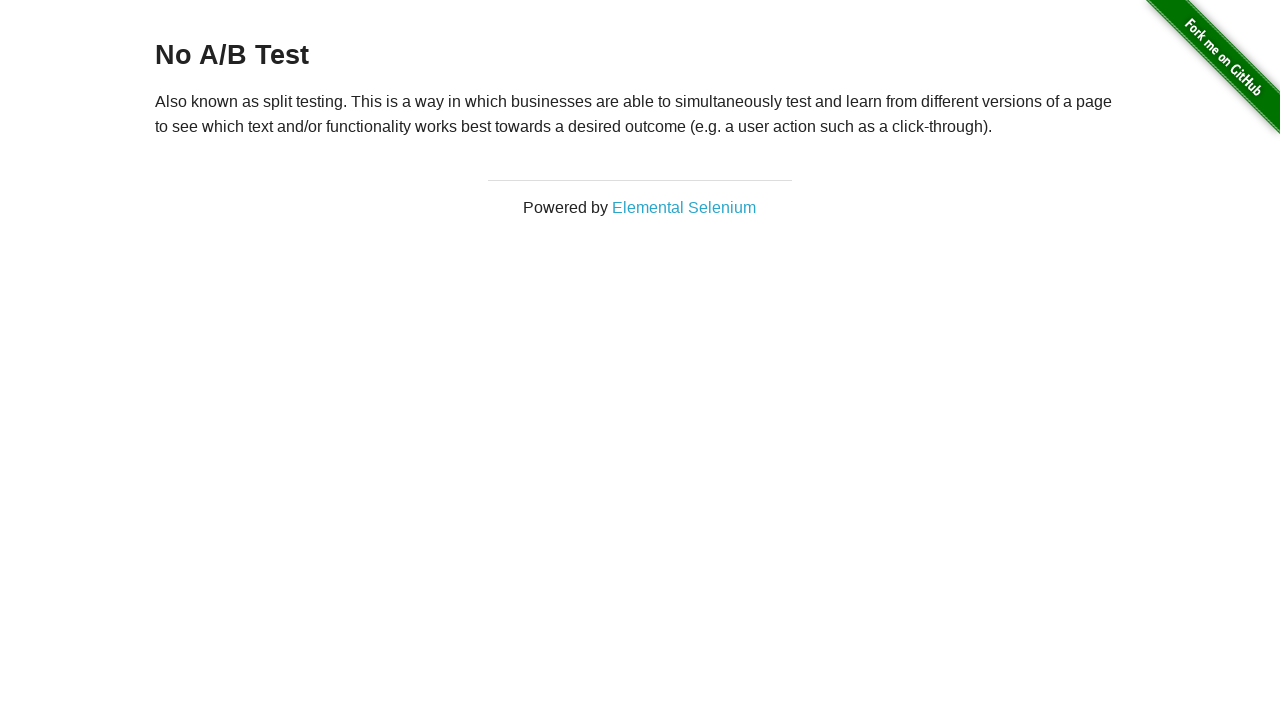

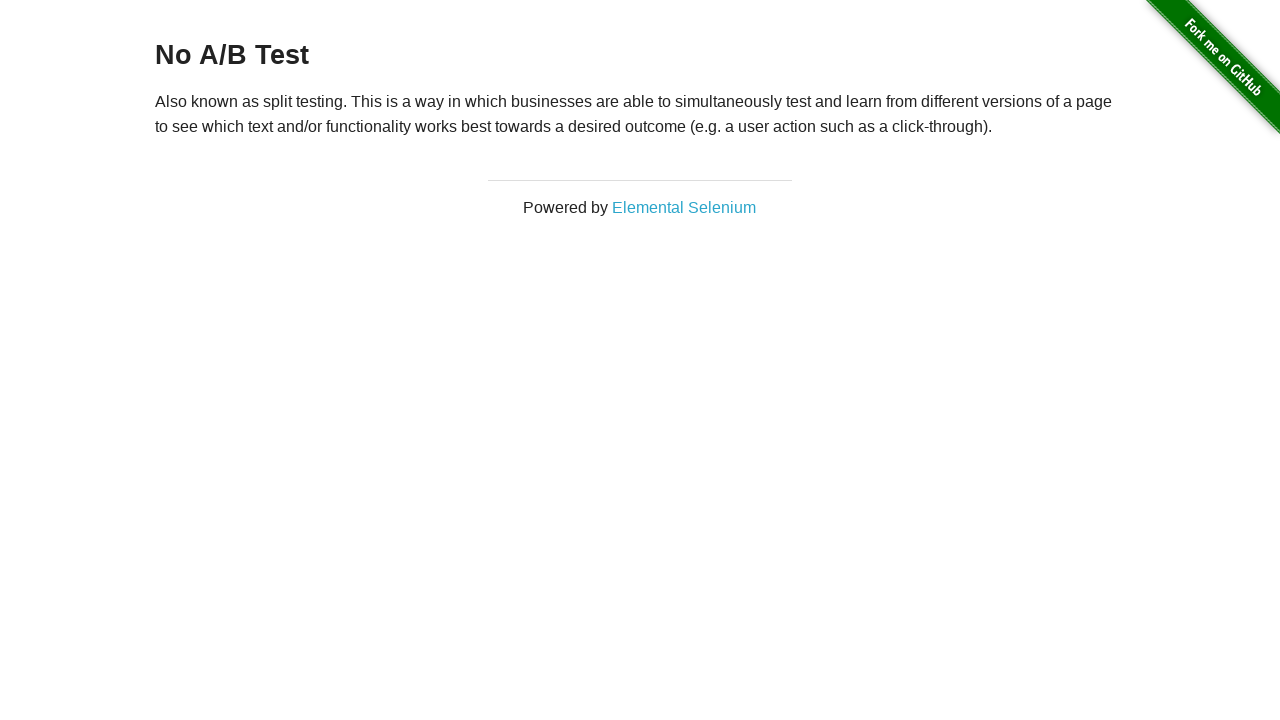